Tests iframe interaction by filling a text input inside a frame and then clicking to navigate to home page

Starting URL: https://demo.automationtesting.in/Frames.html

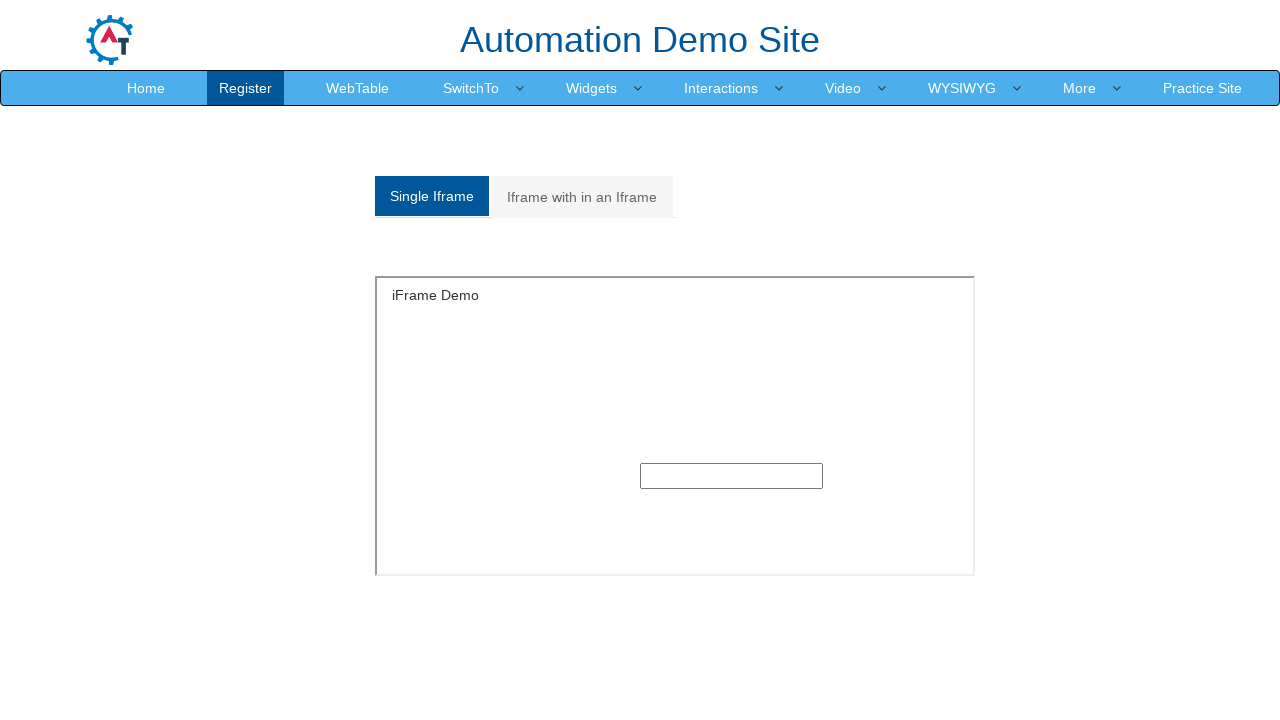

Accessed iframe with name 'SingleFrame'
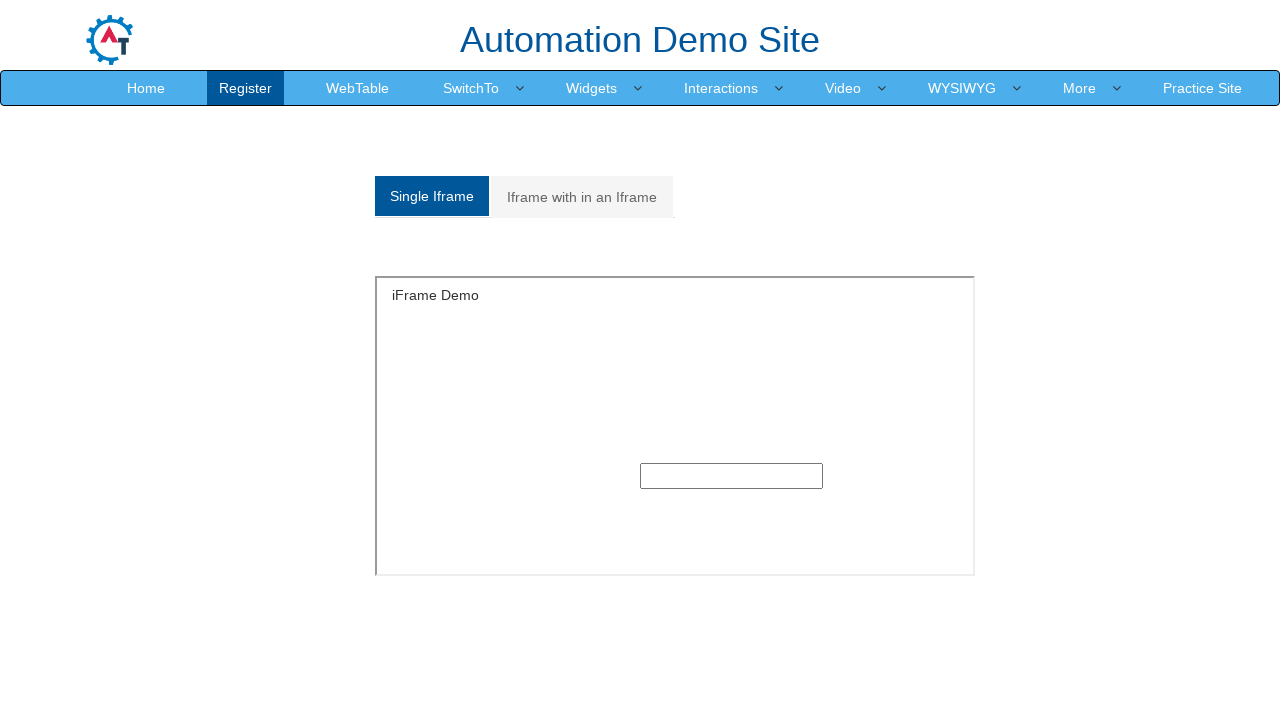

Filled text input inside iframe with 'Dubai' on input[type='text']
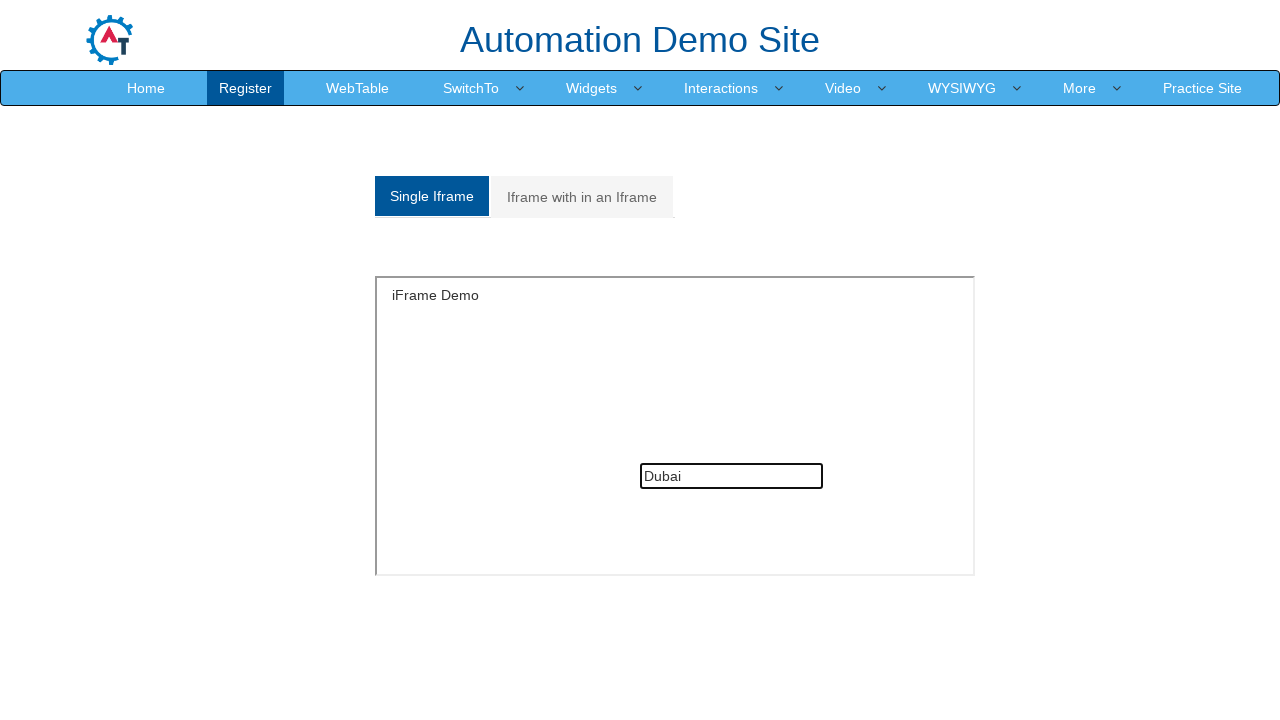

Clicked home page link to navigate at (146, 88) on a[href='Index.html']
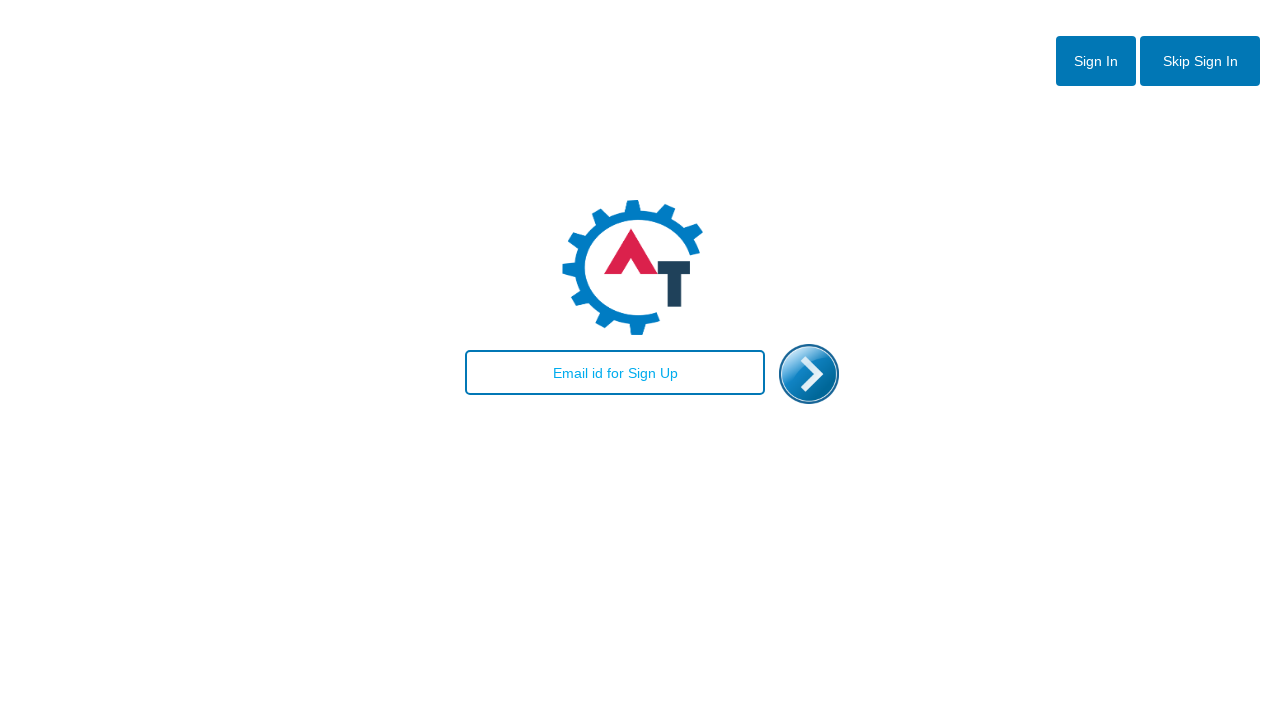

Logo element is now visible on home page
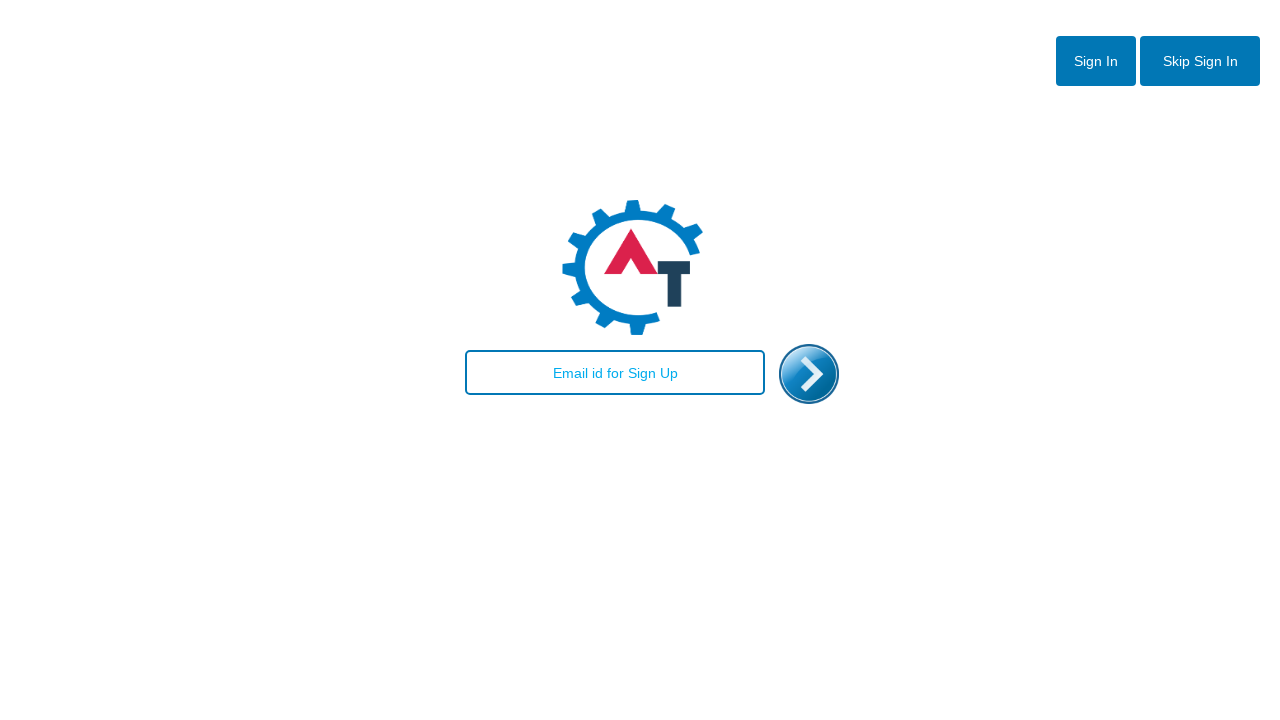

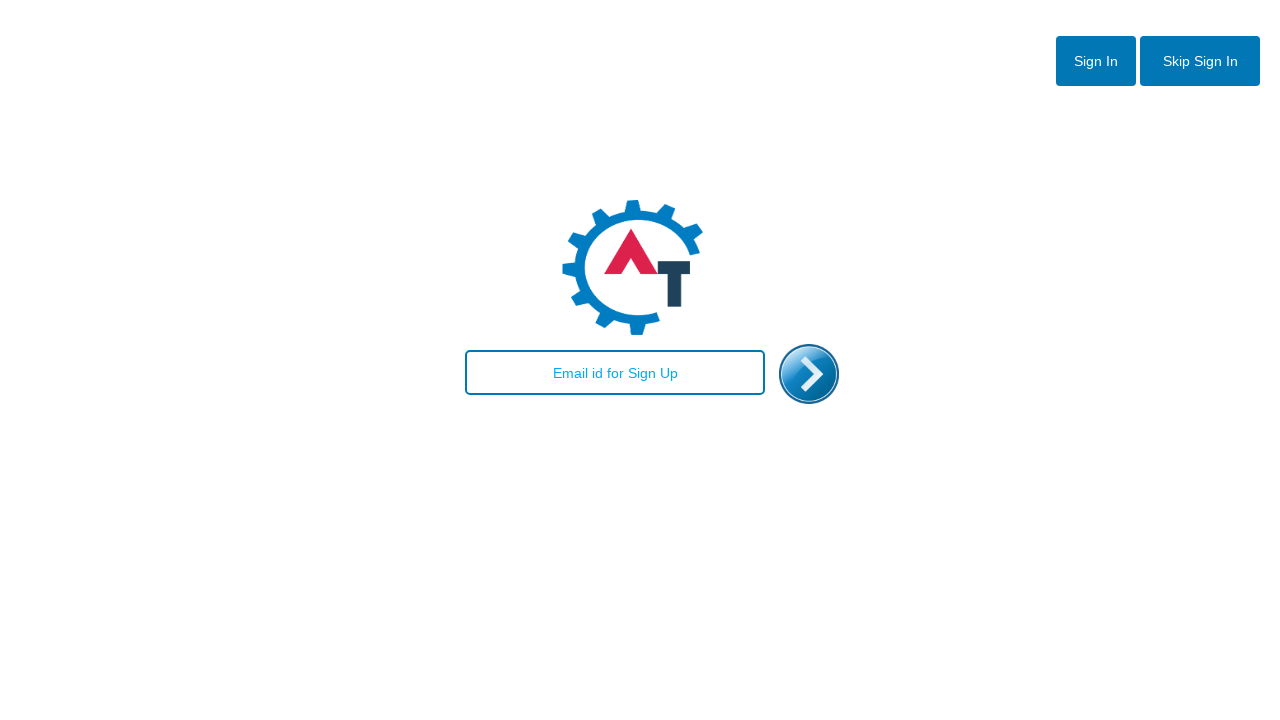